Waits for price to reach $100, books an item, then solves a mathematical captcha by calculating a formula and submitting the answer

Starting URL: http://suninjuly.github.io/explicit_wait2.html

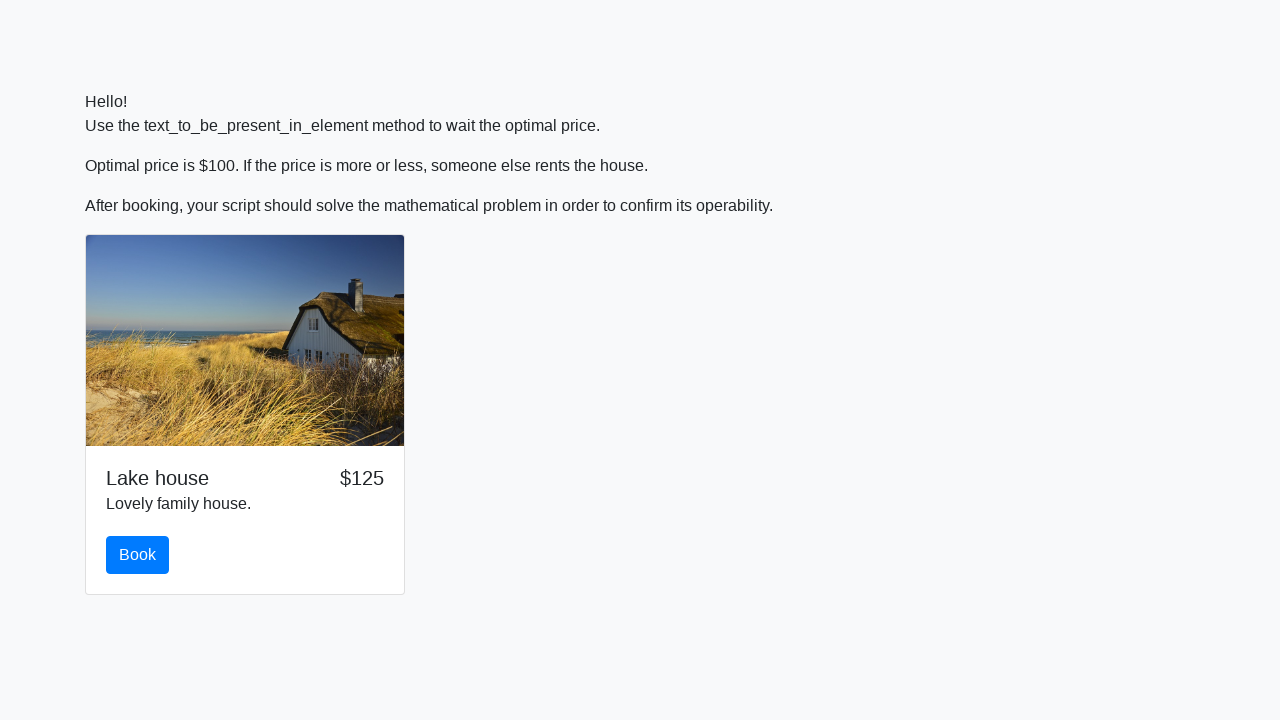

Waited for price to reach $100
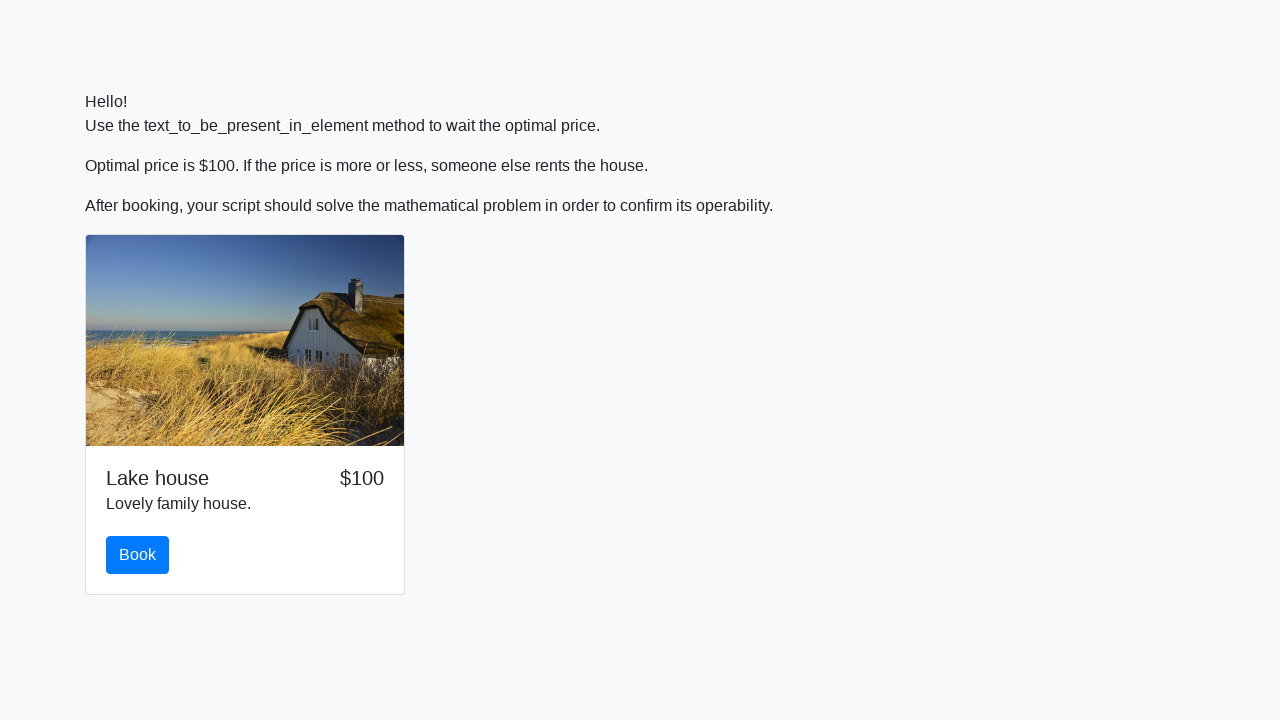

Clicked the book button at (138, 555) on #book
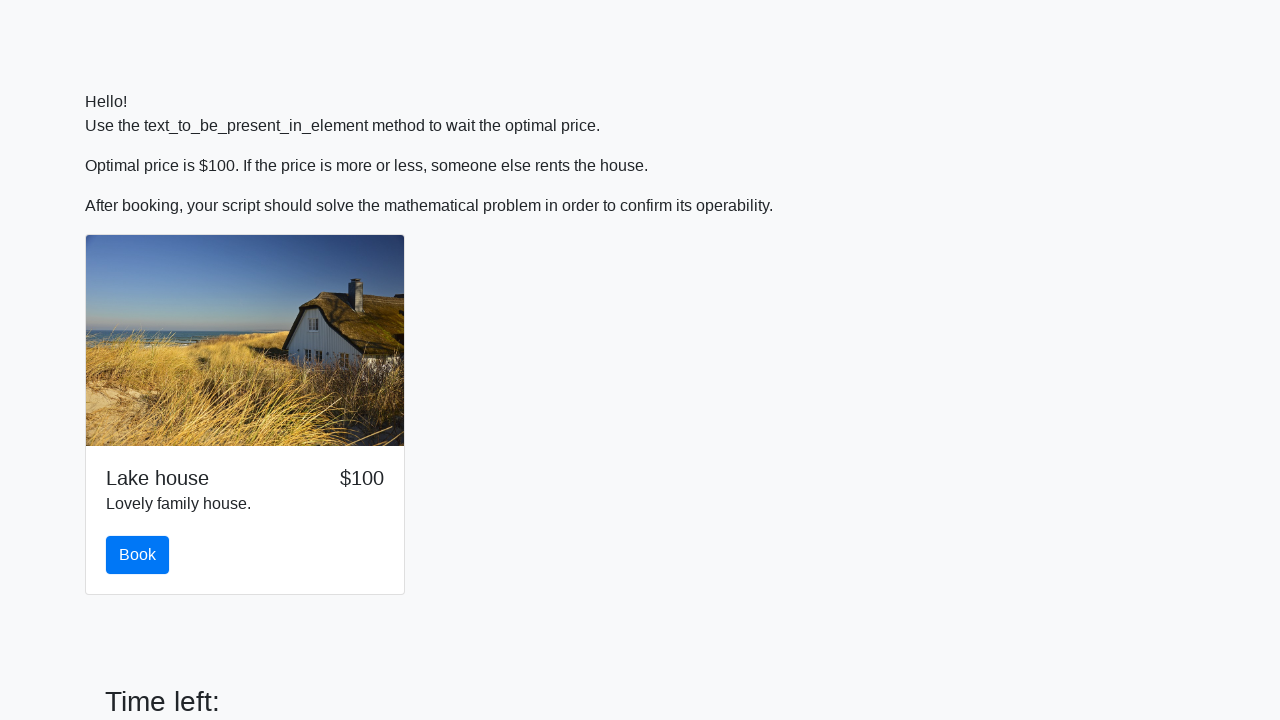

Scrolled down to view the math problem
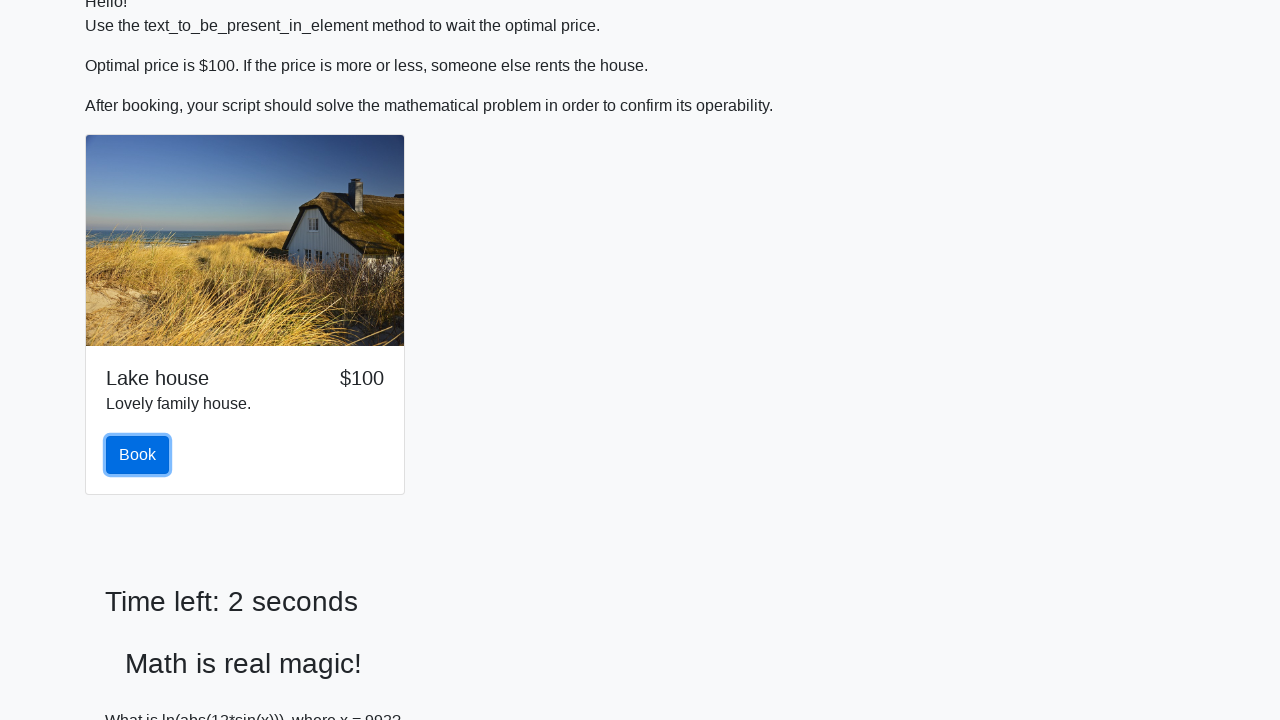

Retrieved the x value from input_value element
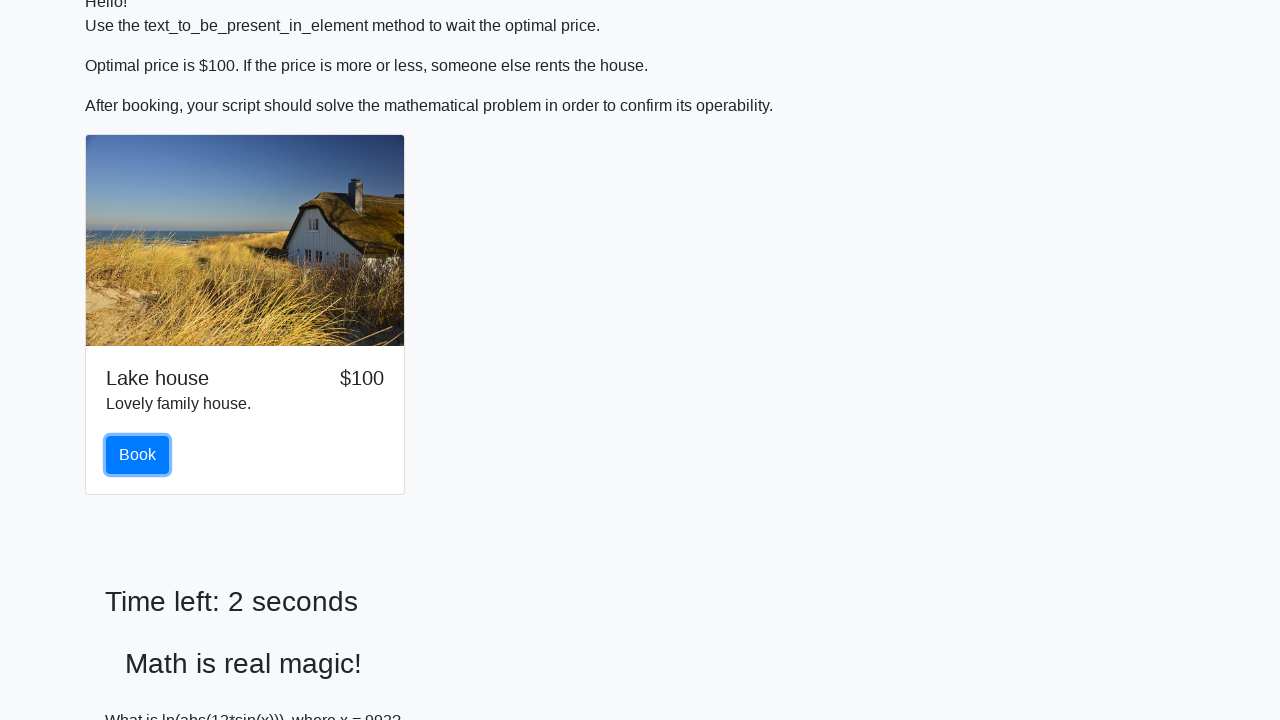

Calculated the mathematical formula result: 2.09438736134467
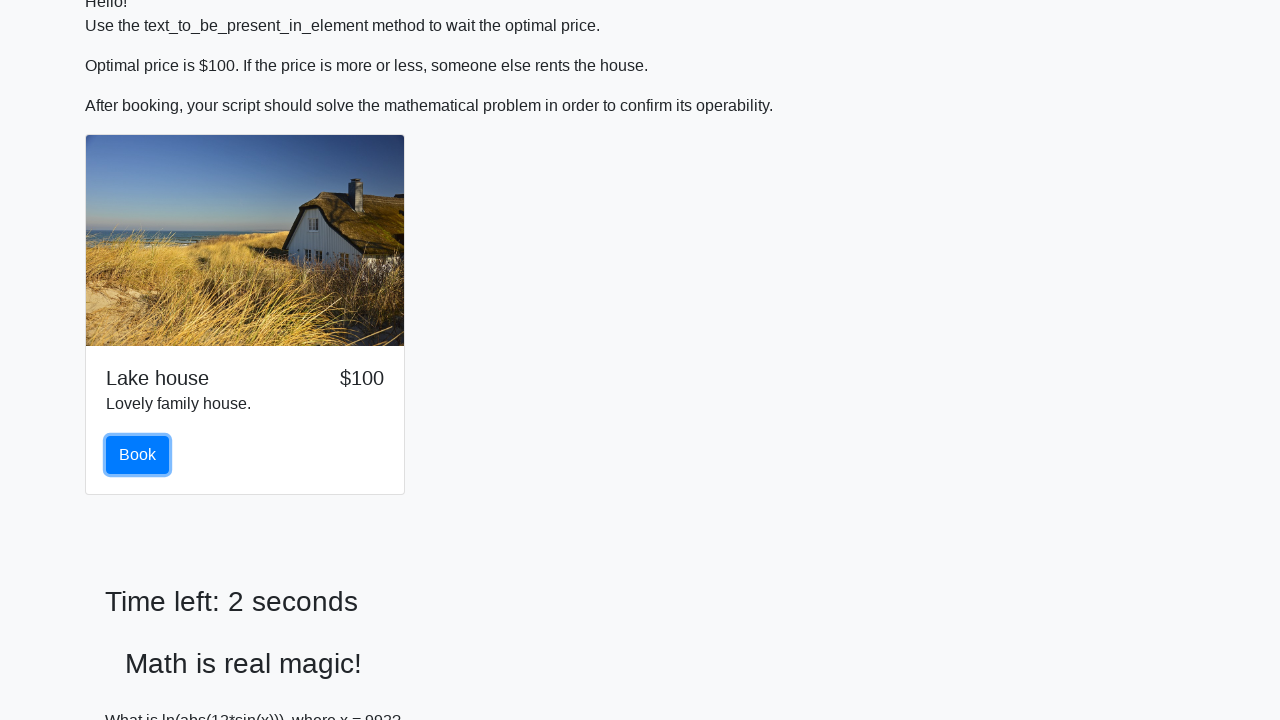

Filled in the calculated answer in the answer field on #answer
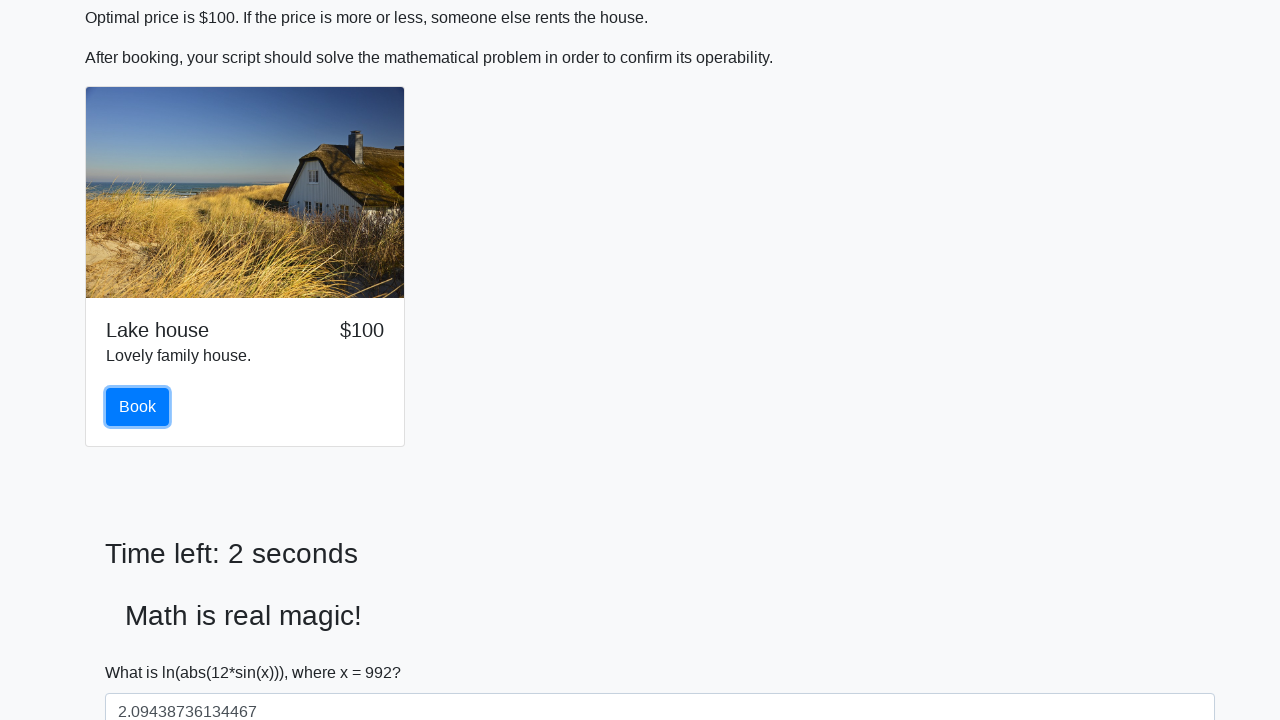

Clicked the solve button to submit the answer at (143, 651) on #solve
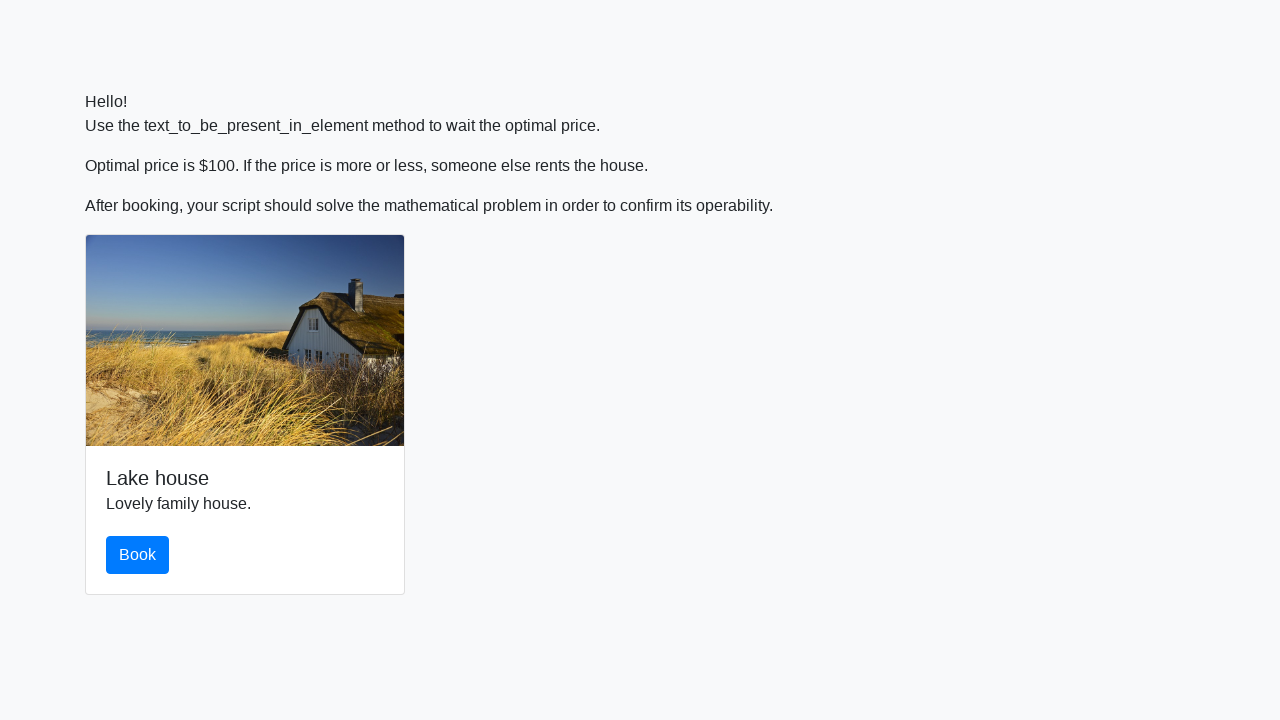

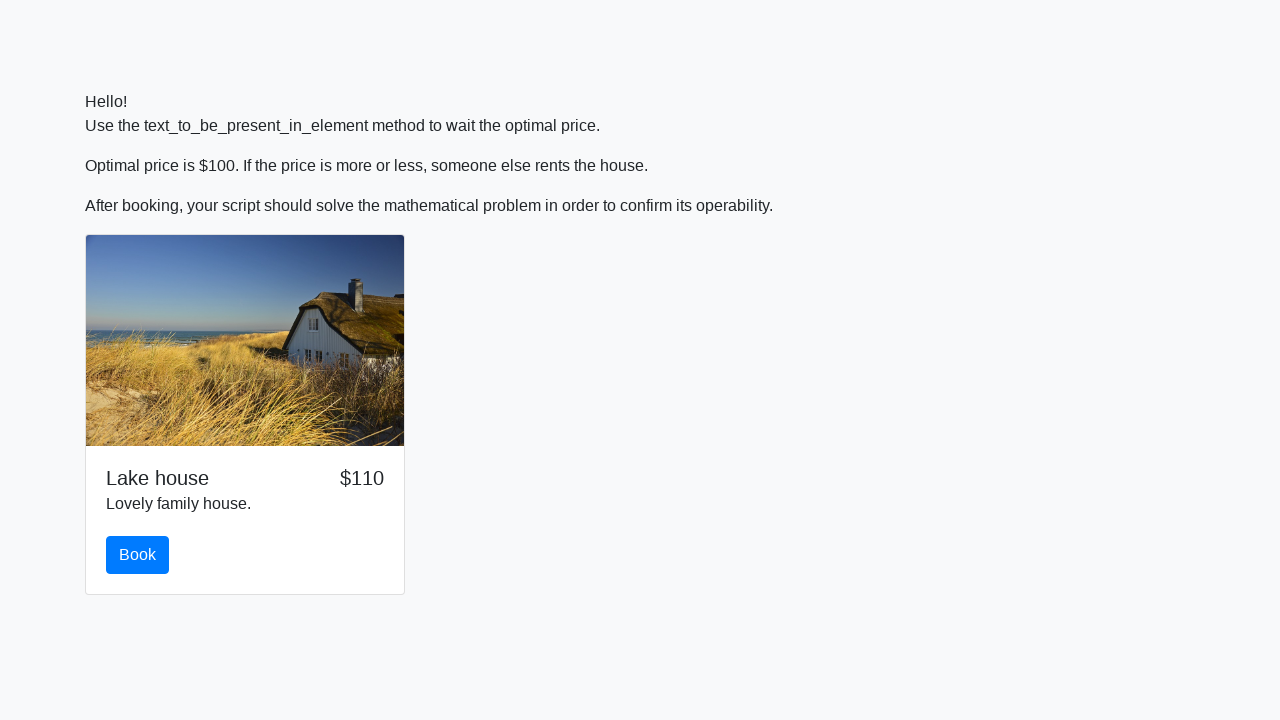